Tests prompt box by entering a name and dismissing the dialog to verify no result appears

Starting URL: https://demoqa.com/alerts

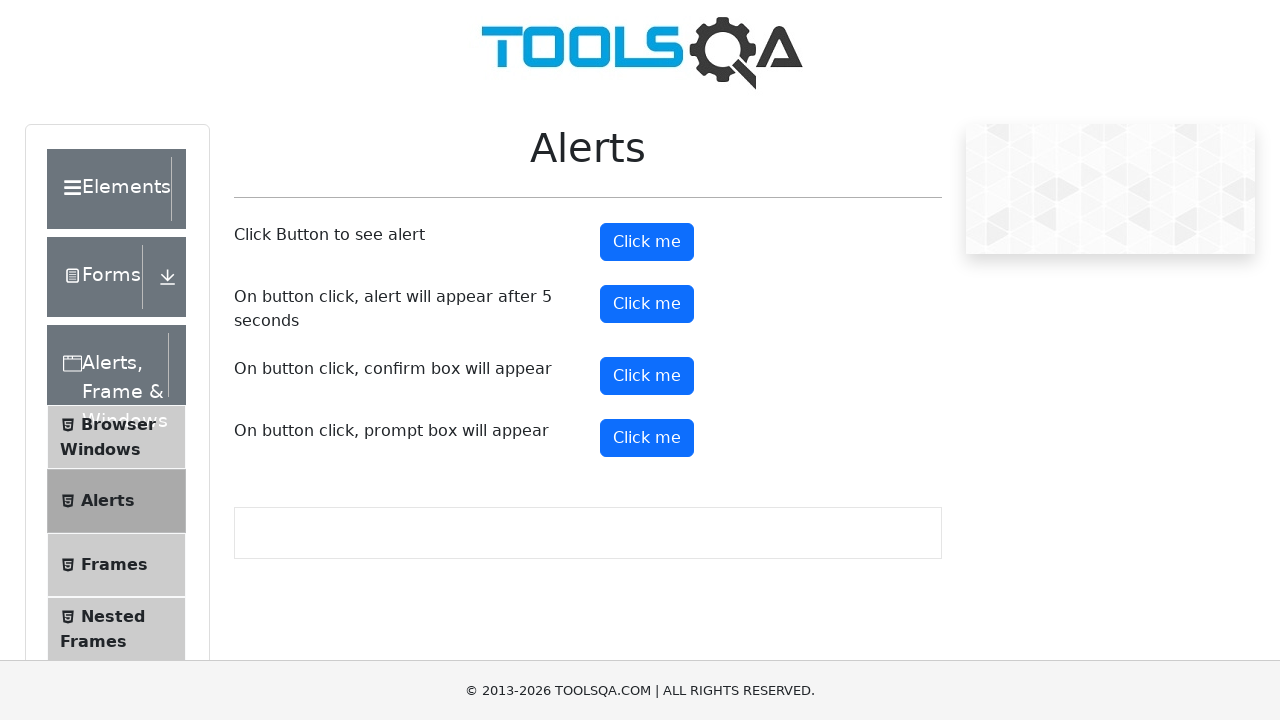

Set up dialog handler to dismiss any prompt dialogs
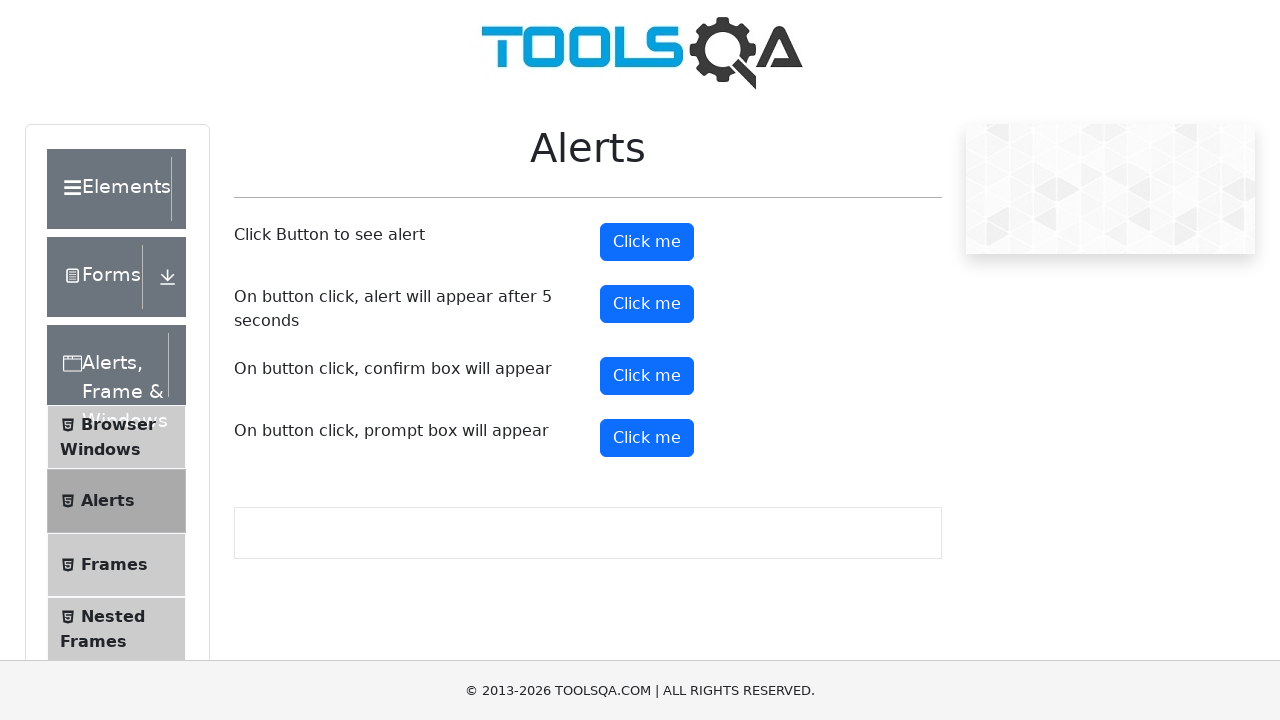

Clicked the prompt button to trigger the dialog at (647, 438) on #promtButton
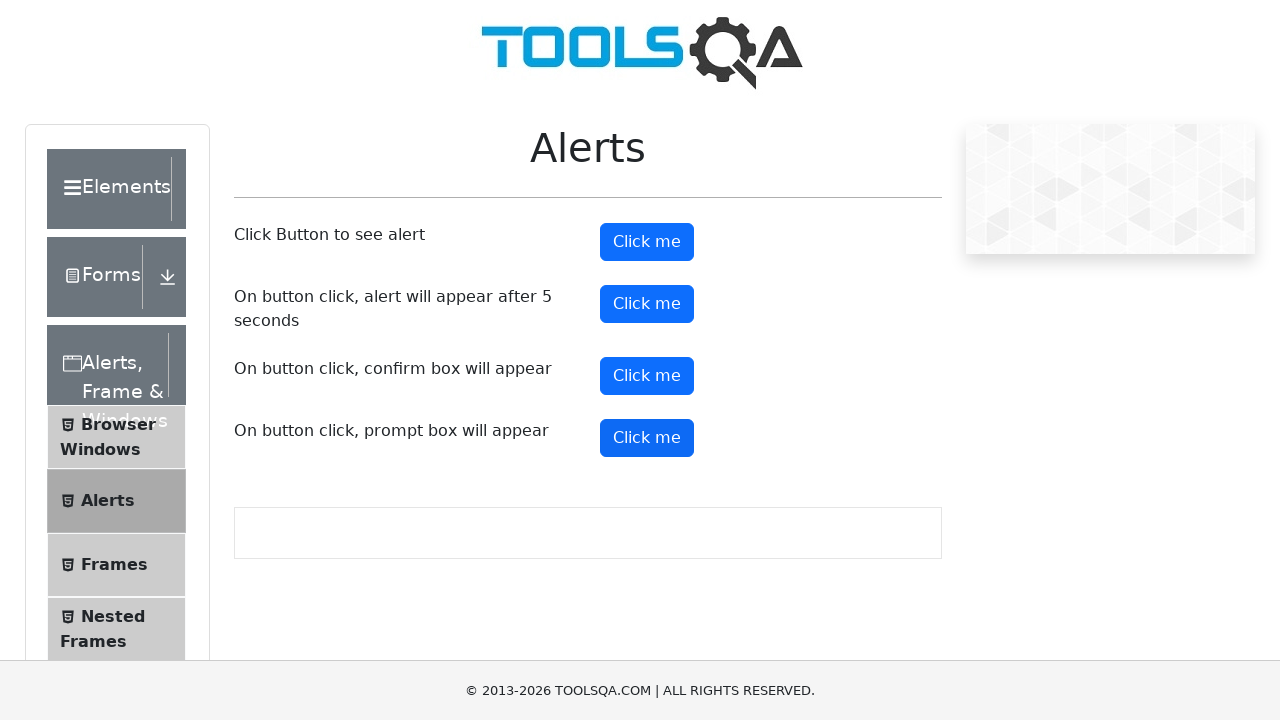

Waited 1 second to check if any result appears after dismissing the prompt
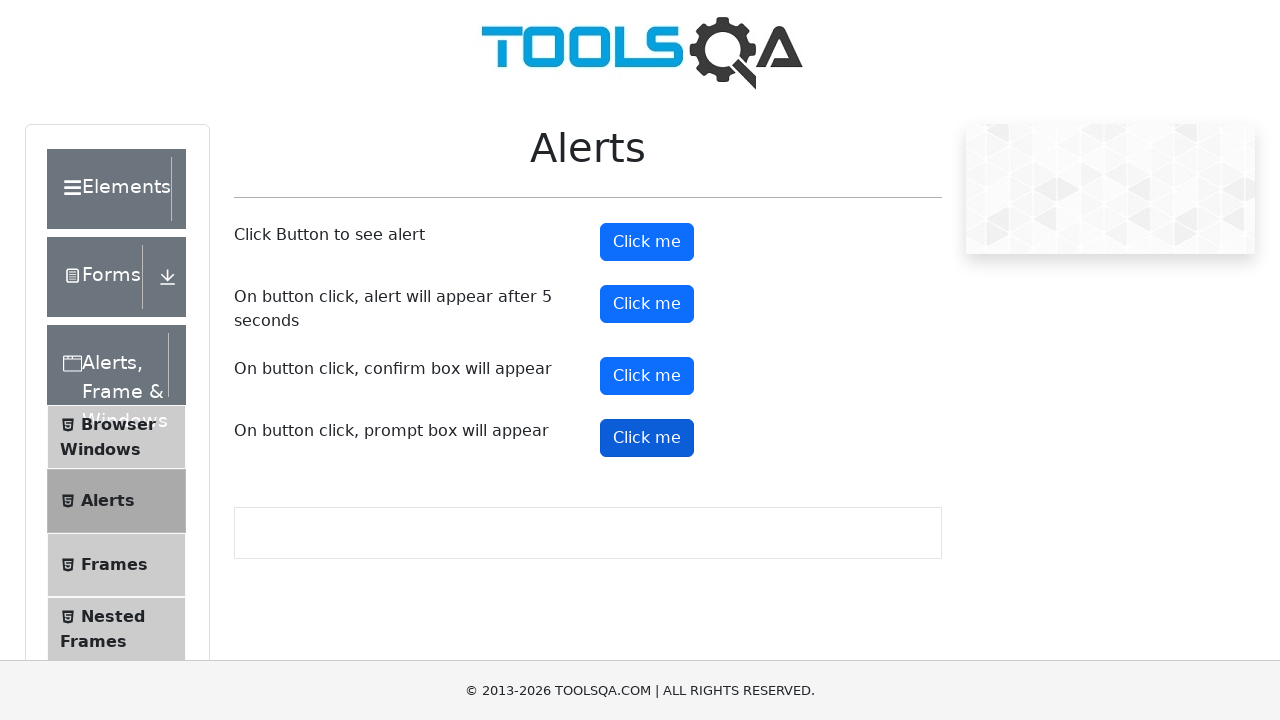

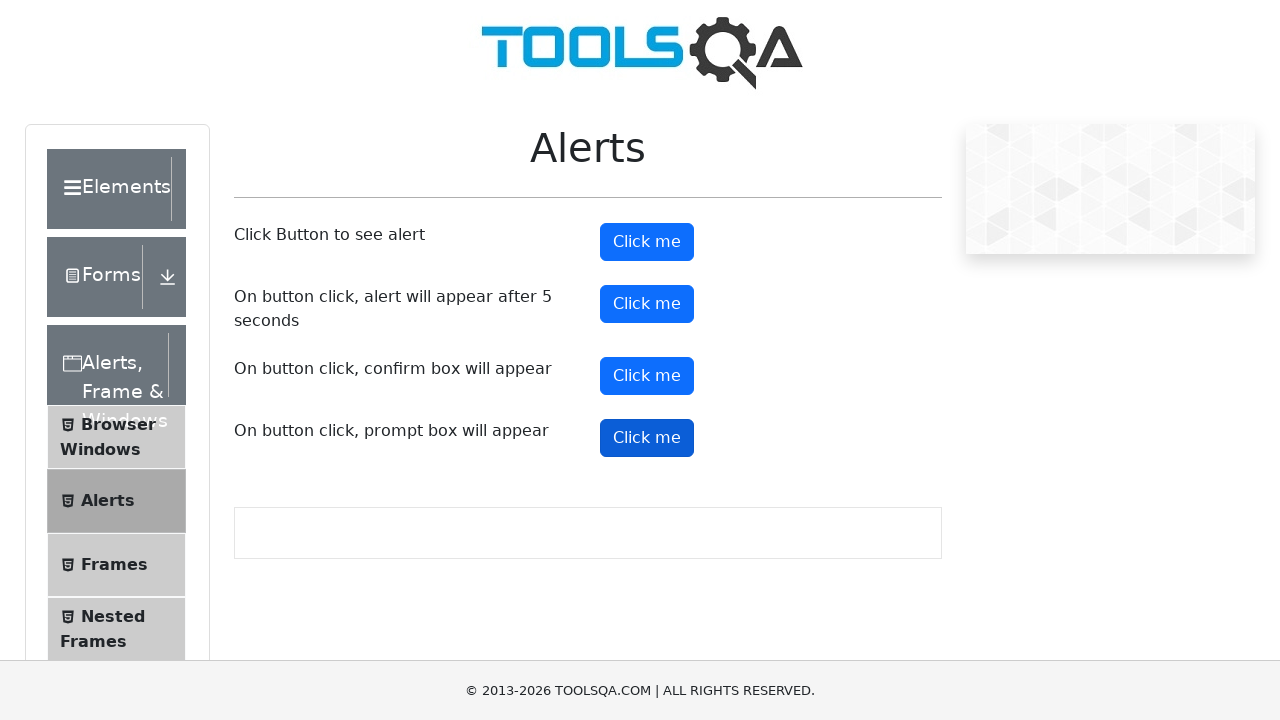